Tests sorting customers by first name by clicking the Customers button and then the First Name column header twice to sort

Starting URL: https://www.globalsqa.com/angularJs-protractor/BankingProject/#/manager

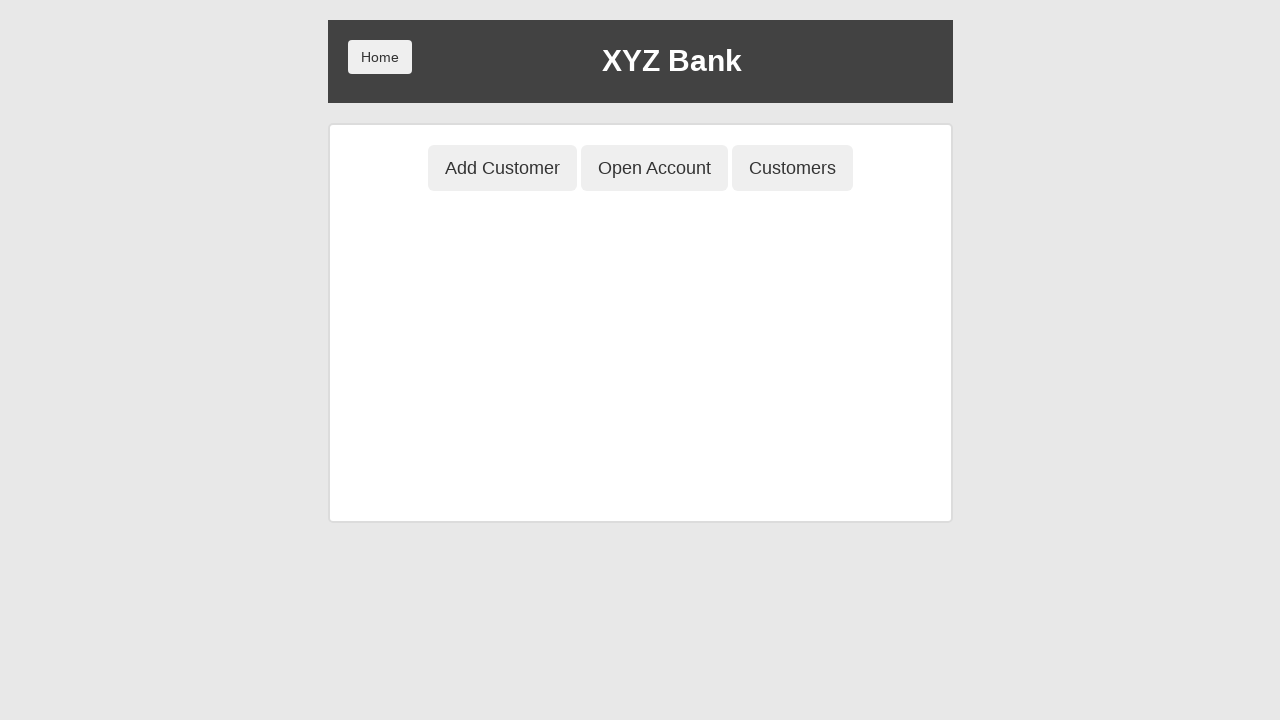

Clicked Customers button to view customer list at (792, 168) on button[ng-class='btnClass3']
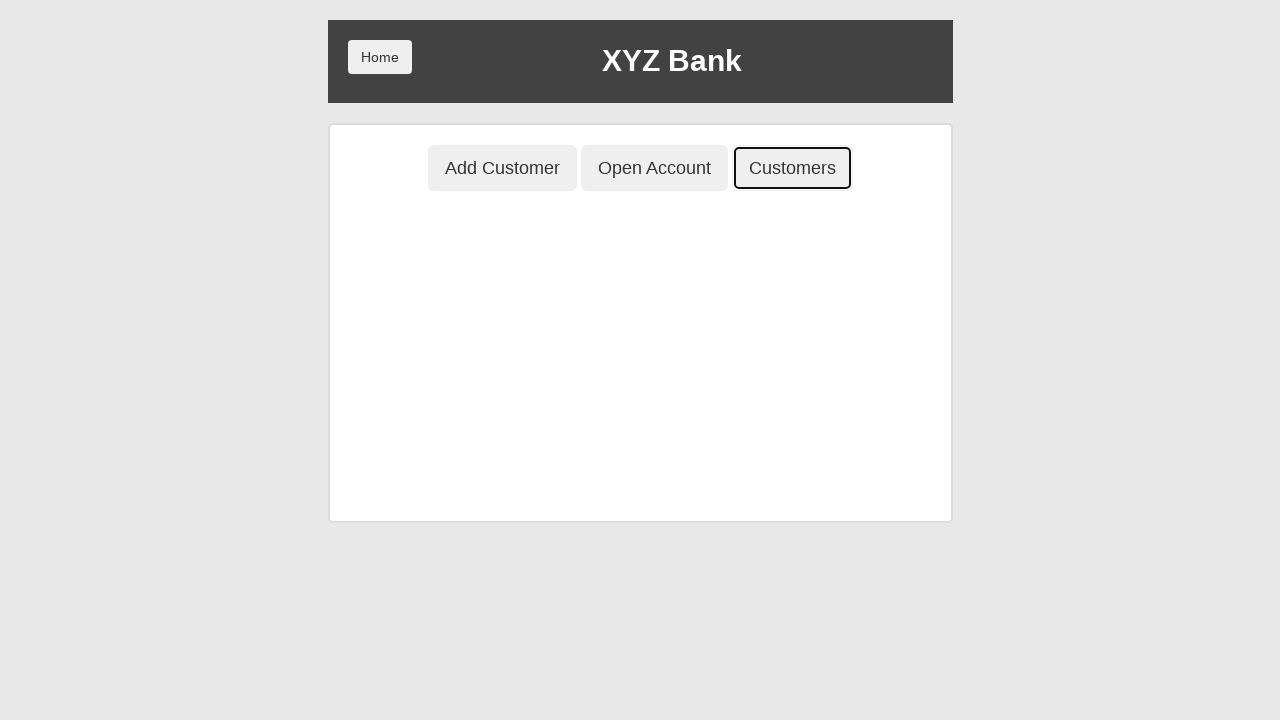

Customer table loaded
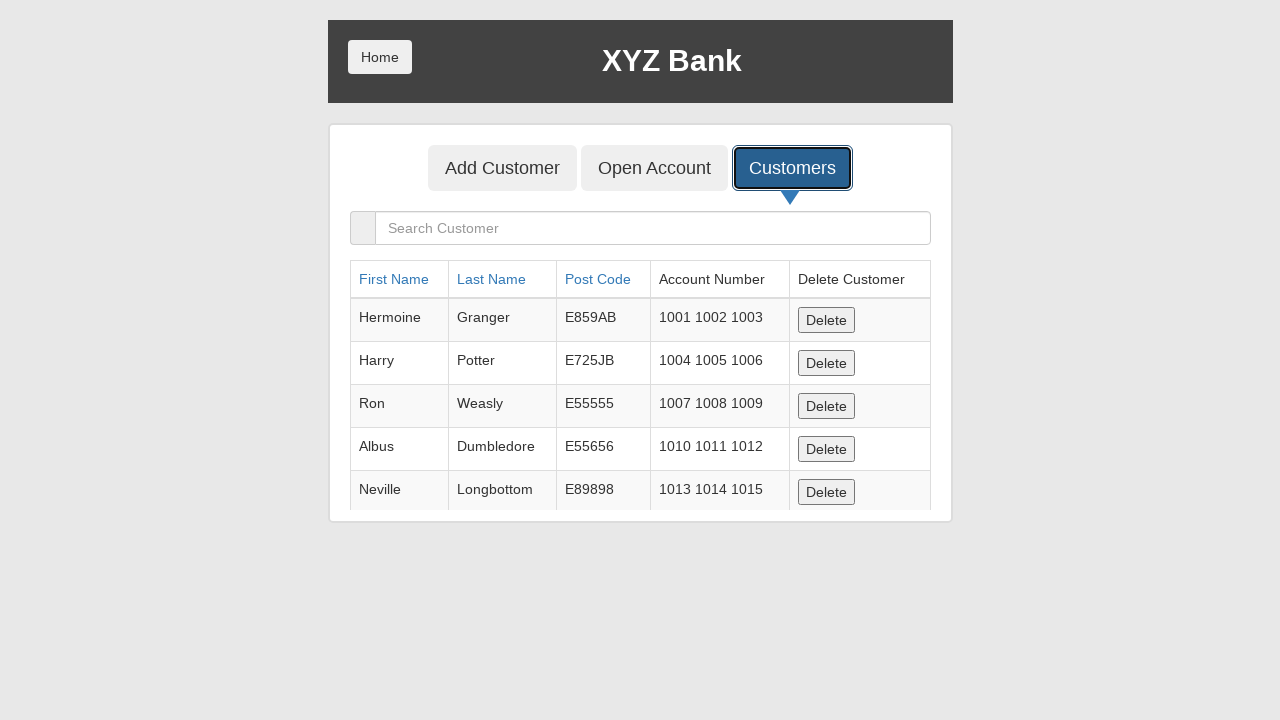

Clicked First Name column header for first sort at (394, 279) on a[ng-click="sortType = 'fName'; sortReverse = !sortReverse"]
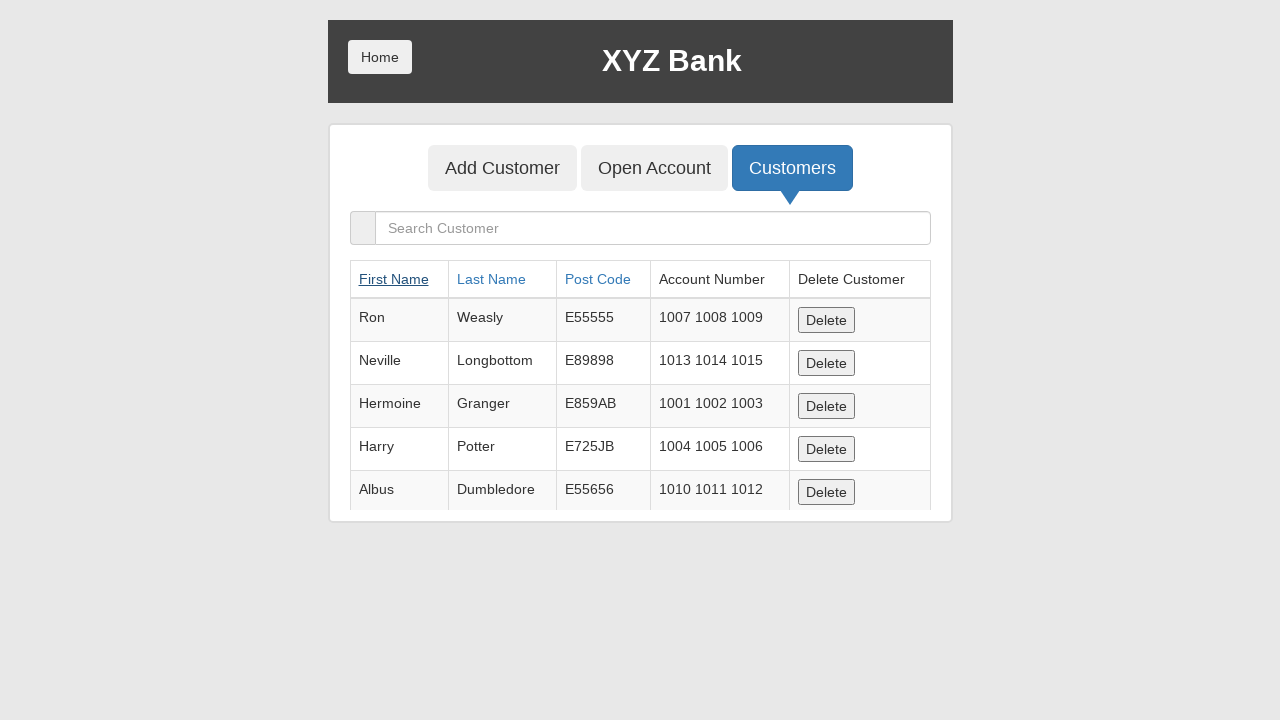

Clicked First Name column header for second sort to achieve ascending order at (394, 279) on a[ng-click="sortType = 'fName'; sortReverse = !sortReverse"]
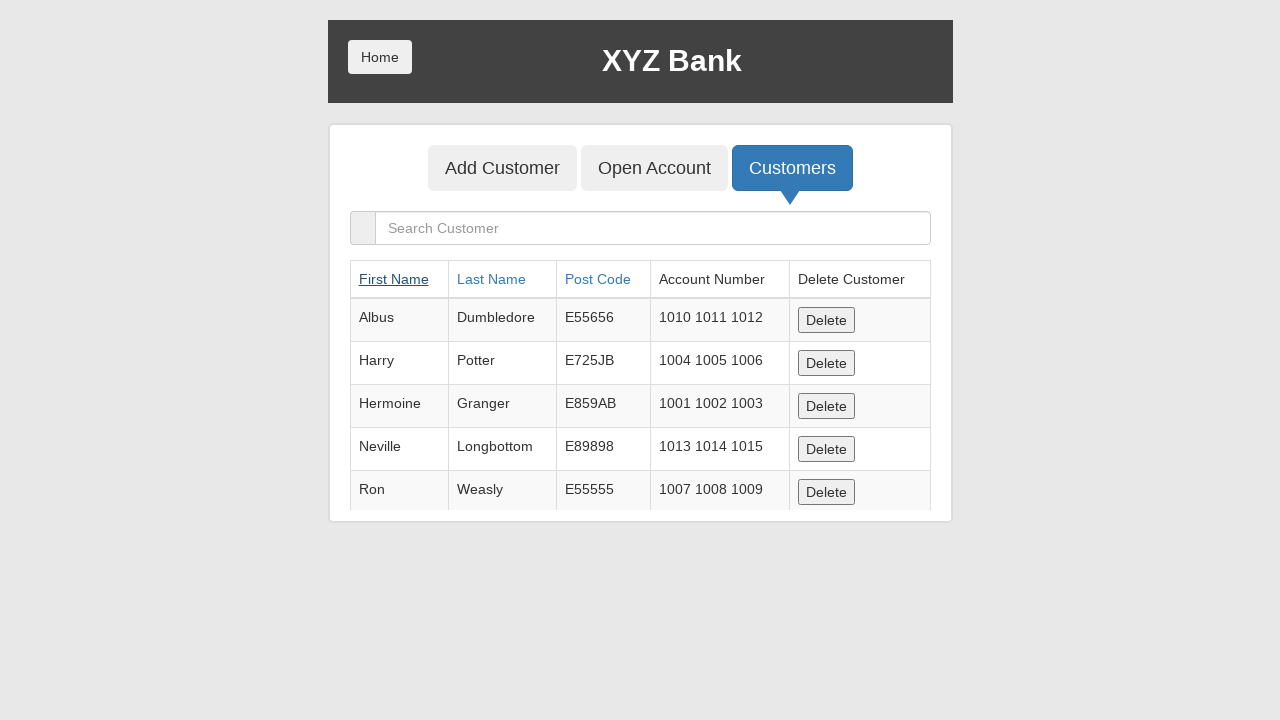

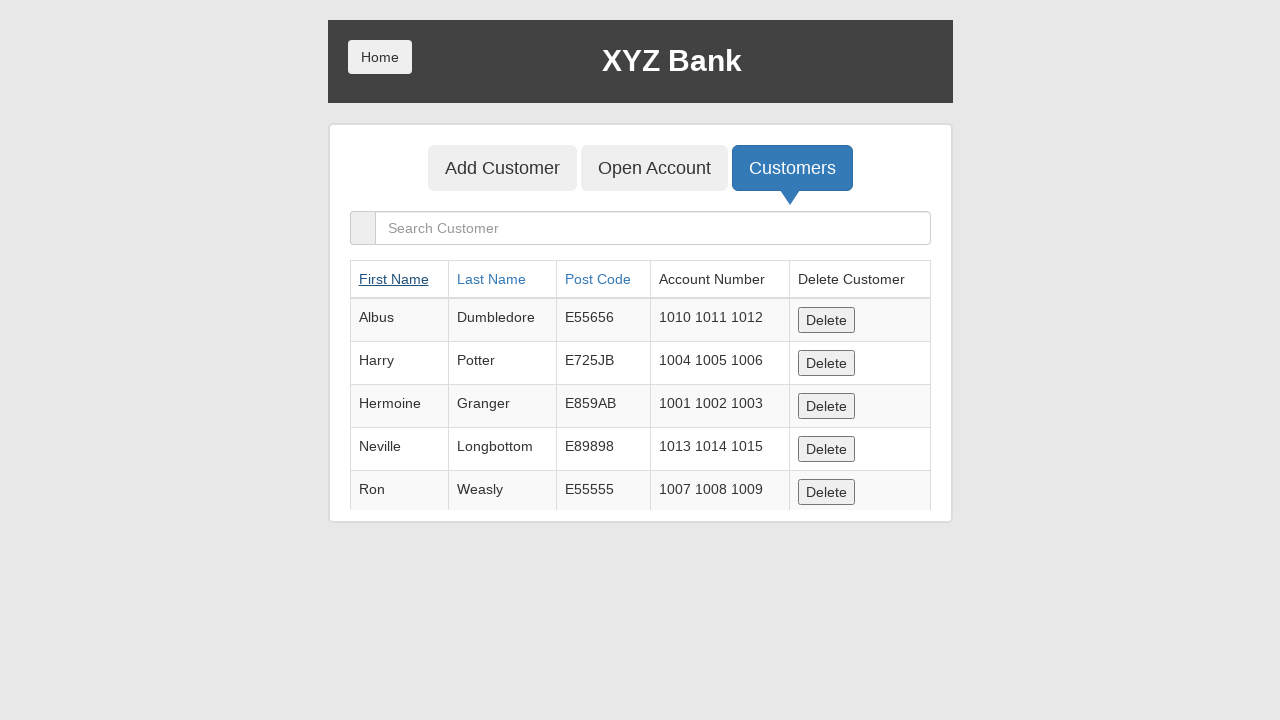